Navigates to Argentina's INDEC statistics page and clicks on a download link to initiate a file download

Starting URL: https://www.indec.gob.ar/indec/web/Nivel4-Tema-3-5-31

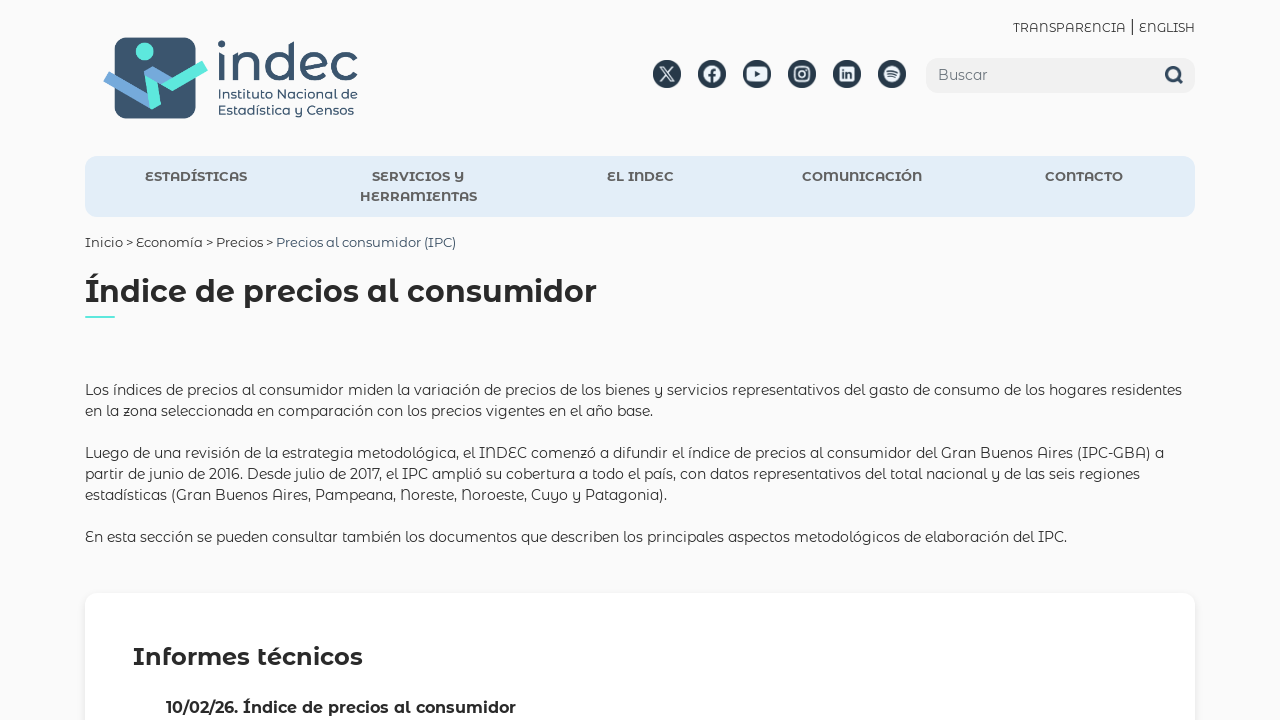

Navigated to Argentina's INDEC statistics page
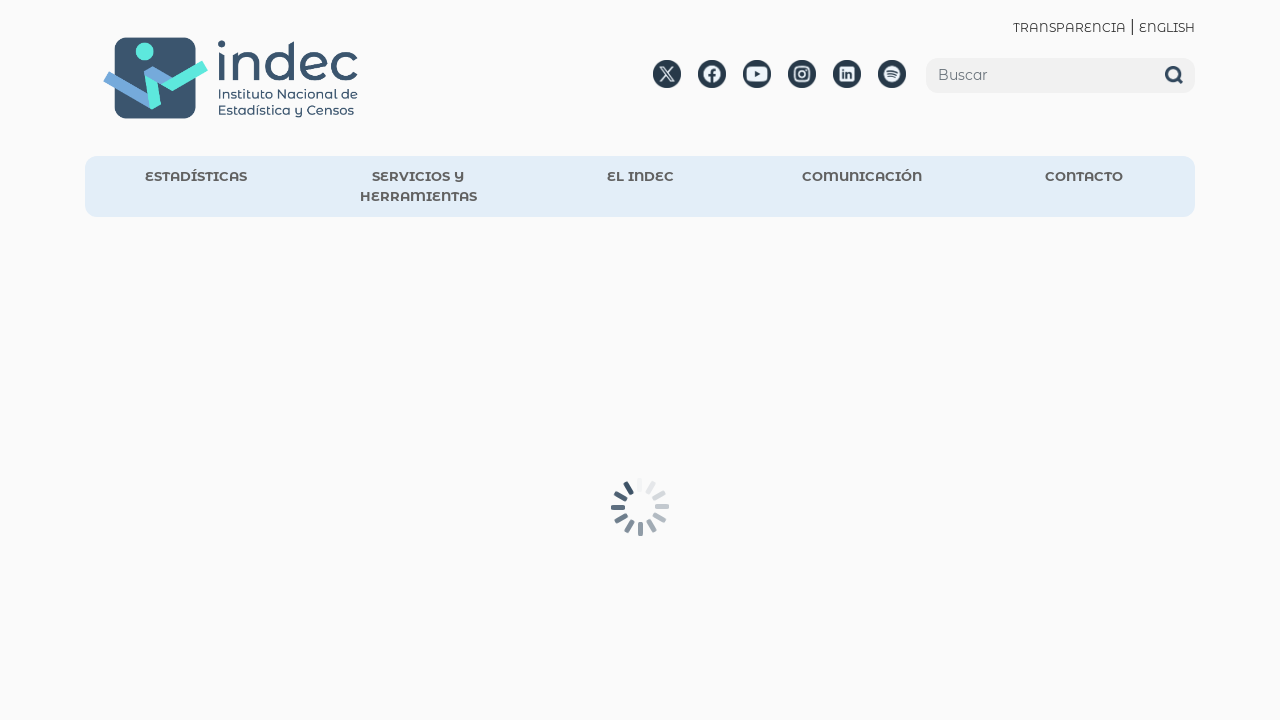

Clicked on the download link to initiate file download at (764, 10) on xpath=//*[@id="1"]/div[2]/div[1]/div[2]/div/div/a
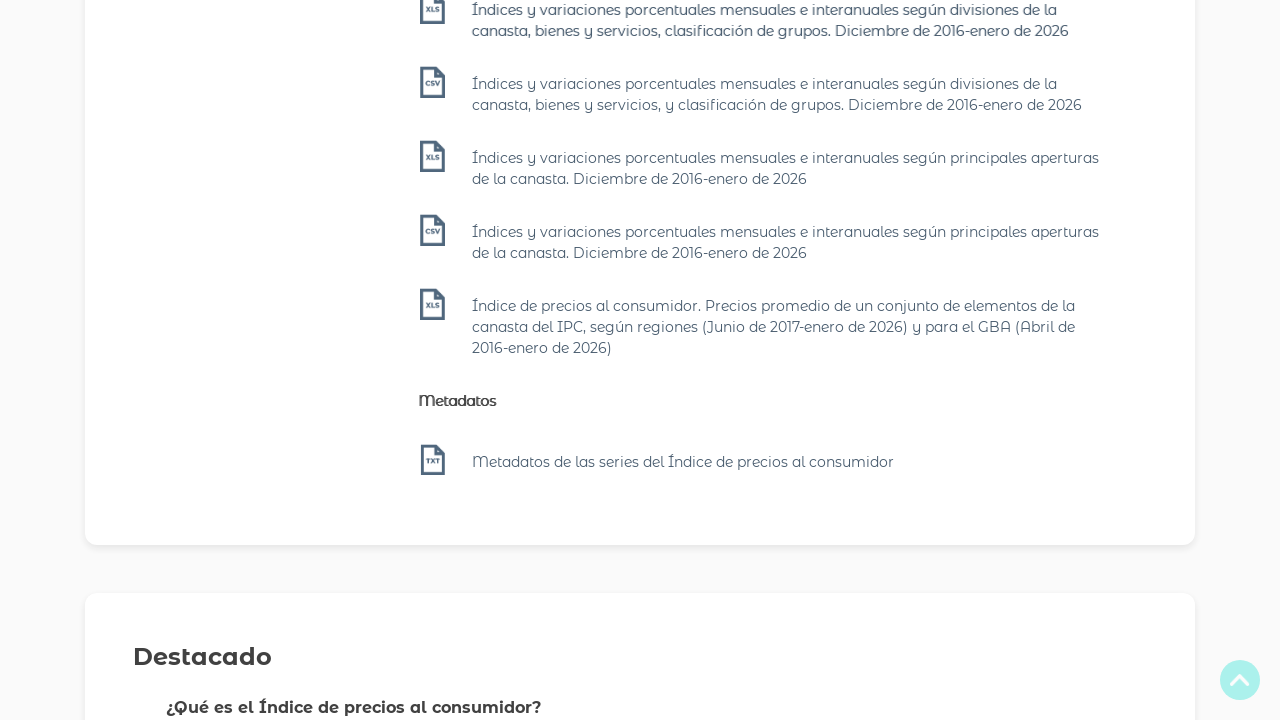

Waited 1 second for download to initiate
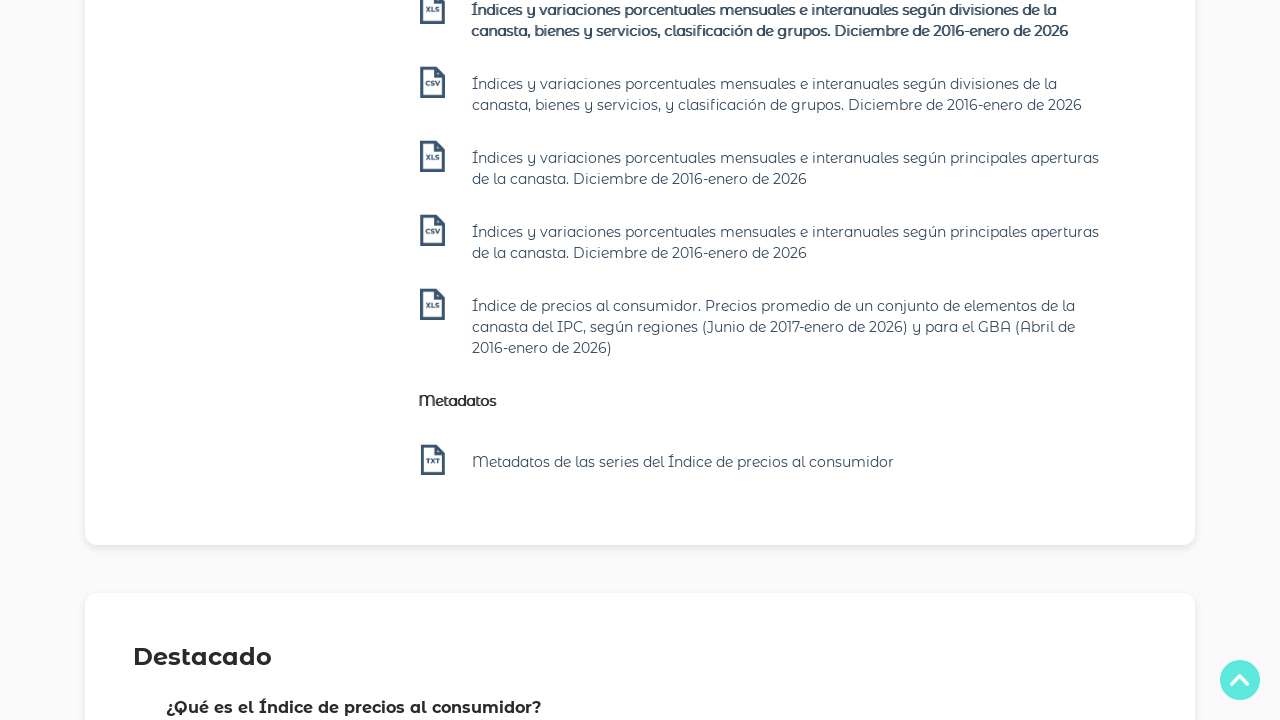

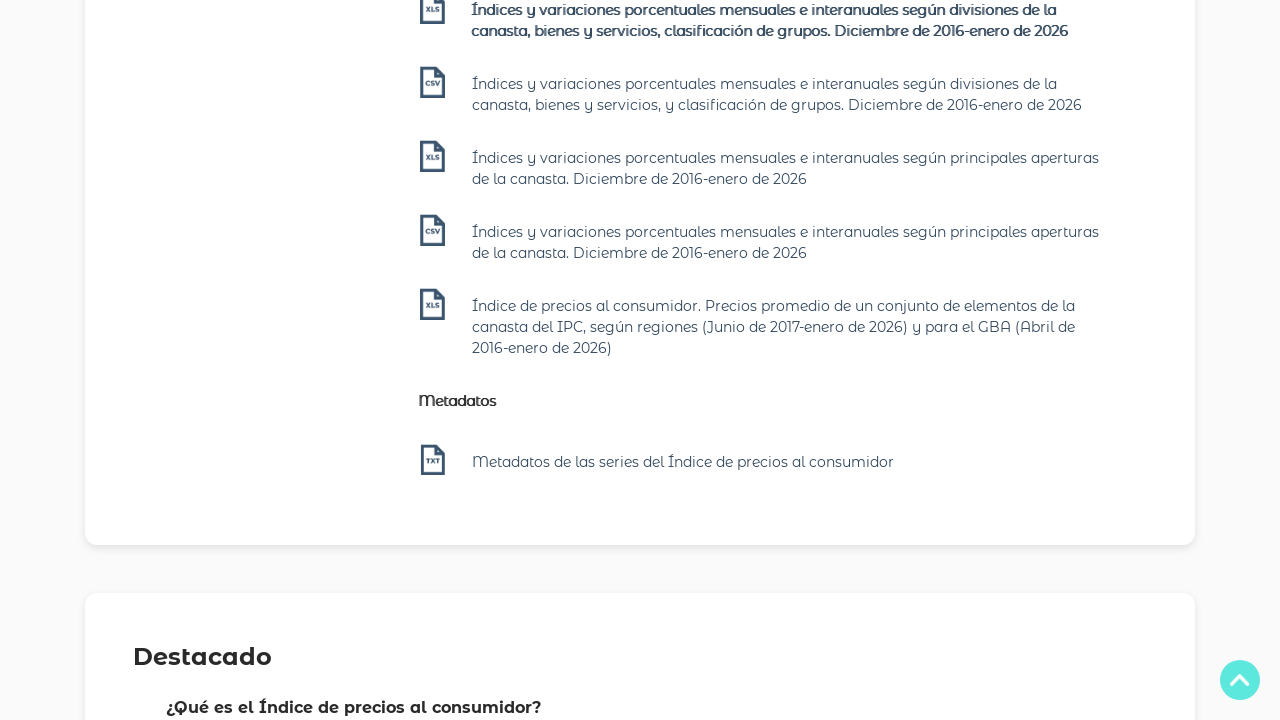